Tests a math form by reading a value from the page, calculating a mathematical formula (log of absolute value of 12 times sine of the input), filling in the answer, checking a robot checkbox, selecting a radio button, and submitting the form.

Starting URL: https://suninjuly.github.io/math.html

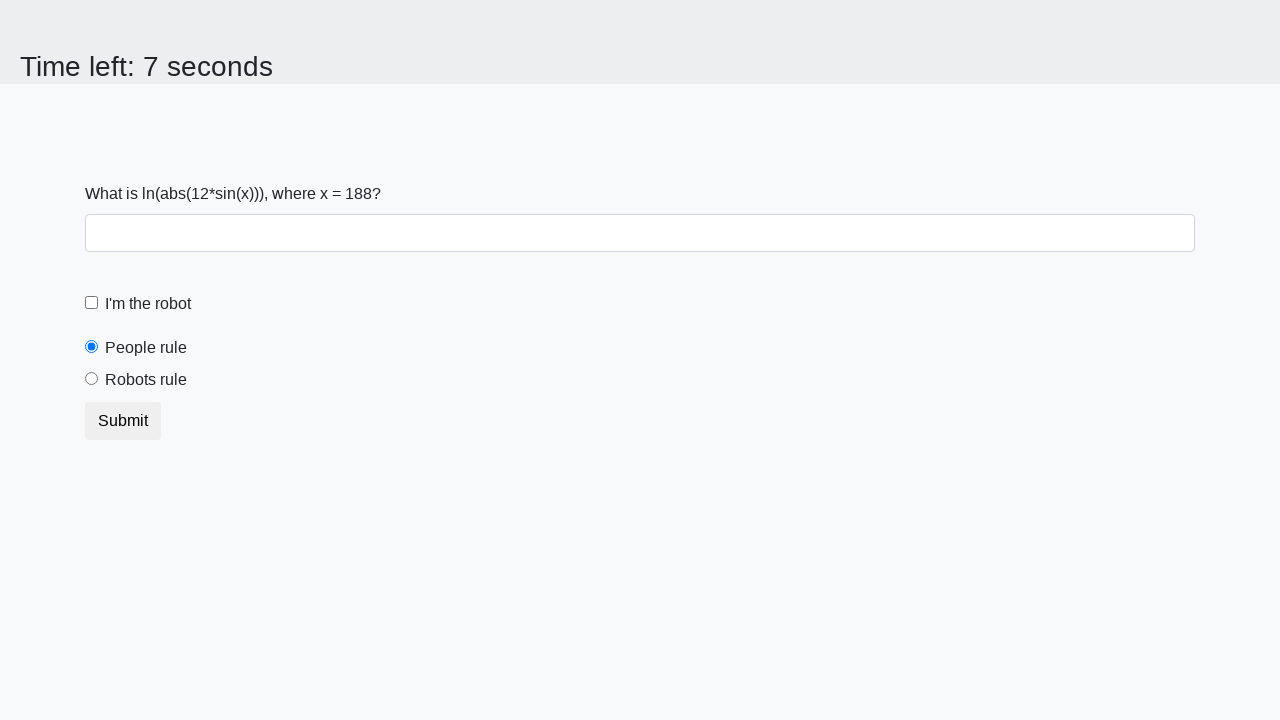

Navigated to math form page
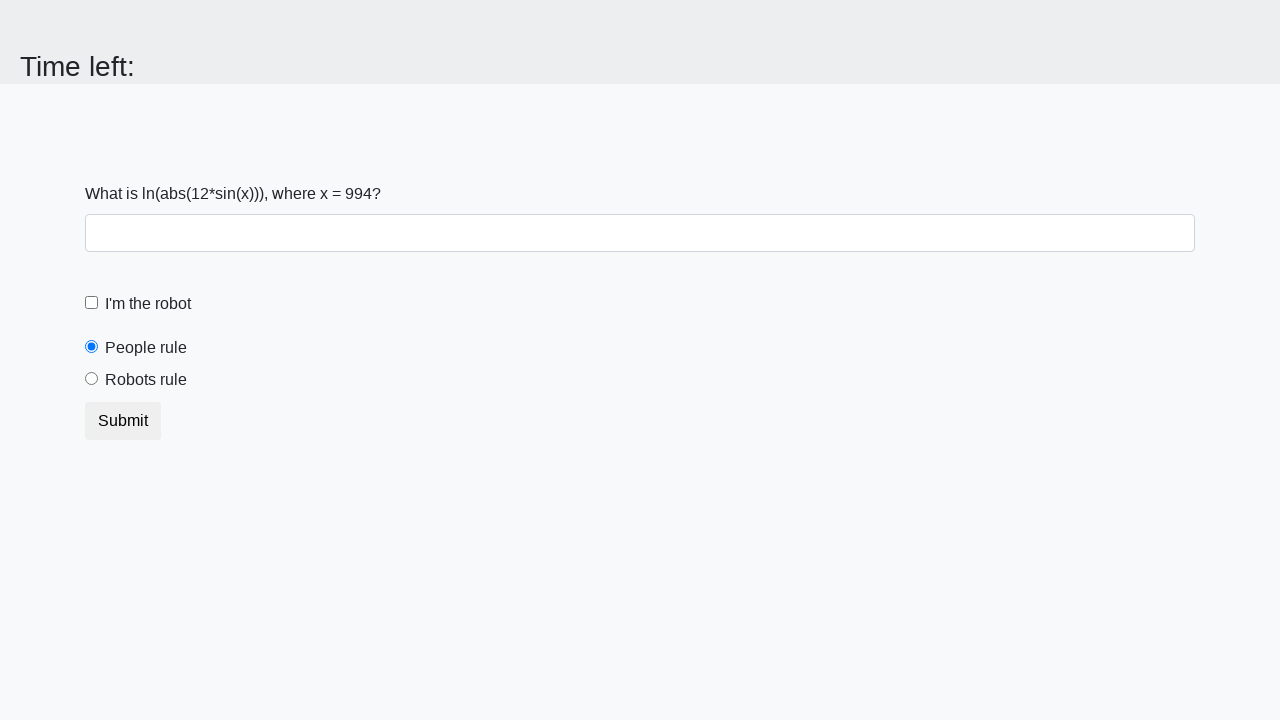

Located input value element
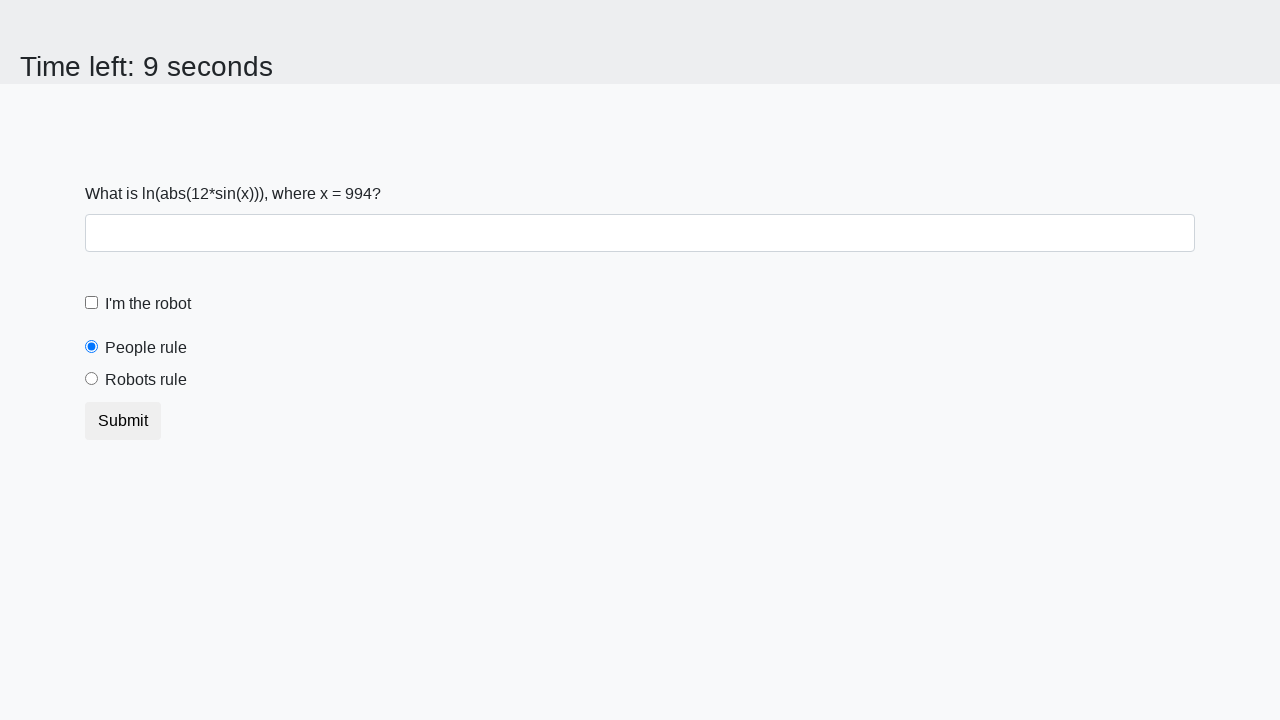

Read x value from page: 994
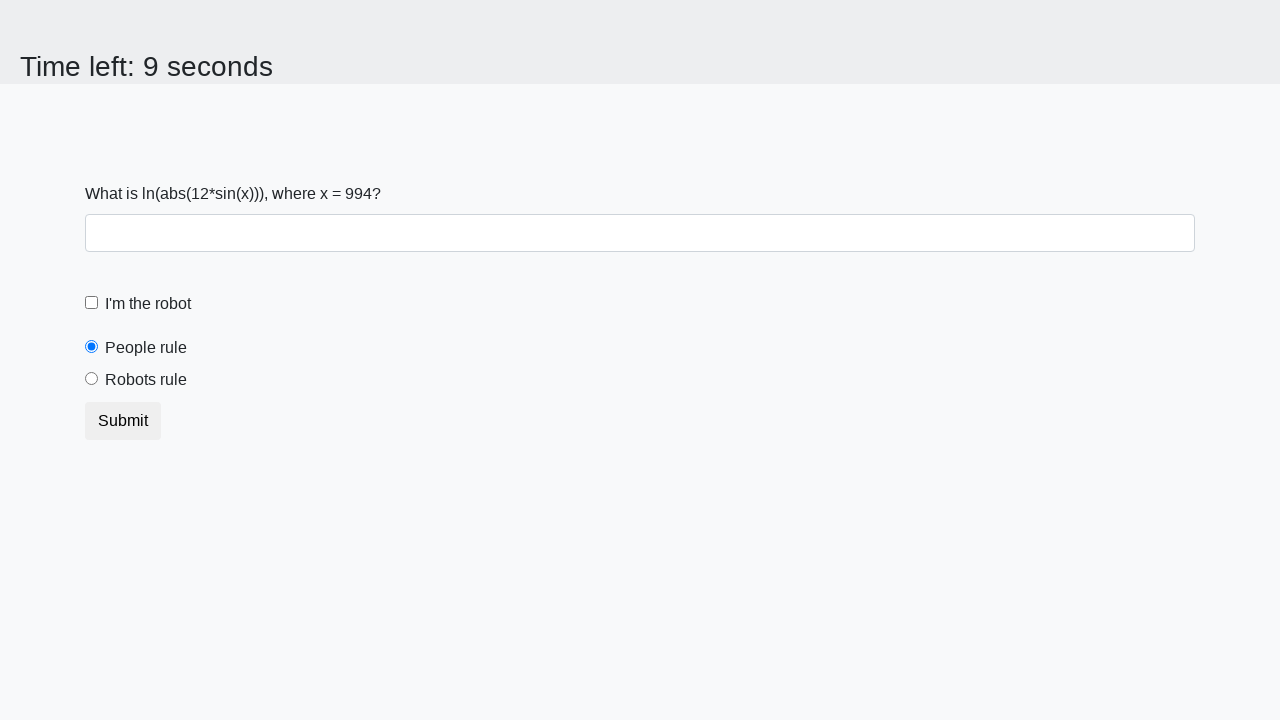

Calculated answer using formula log(abs(12*sin(994))): 2.4347522805119532
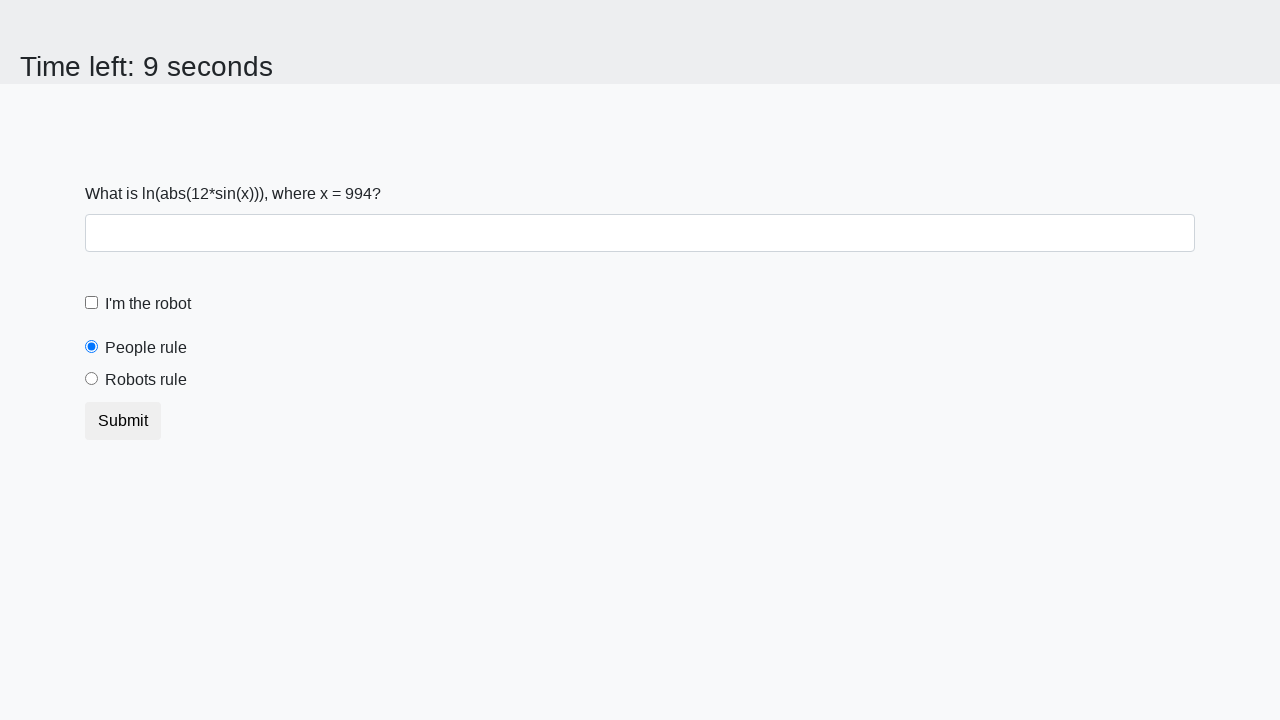

Filled answer field with calculated value: 2.4347522805119532 on #answer
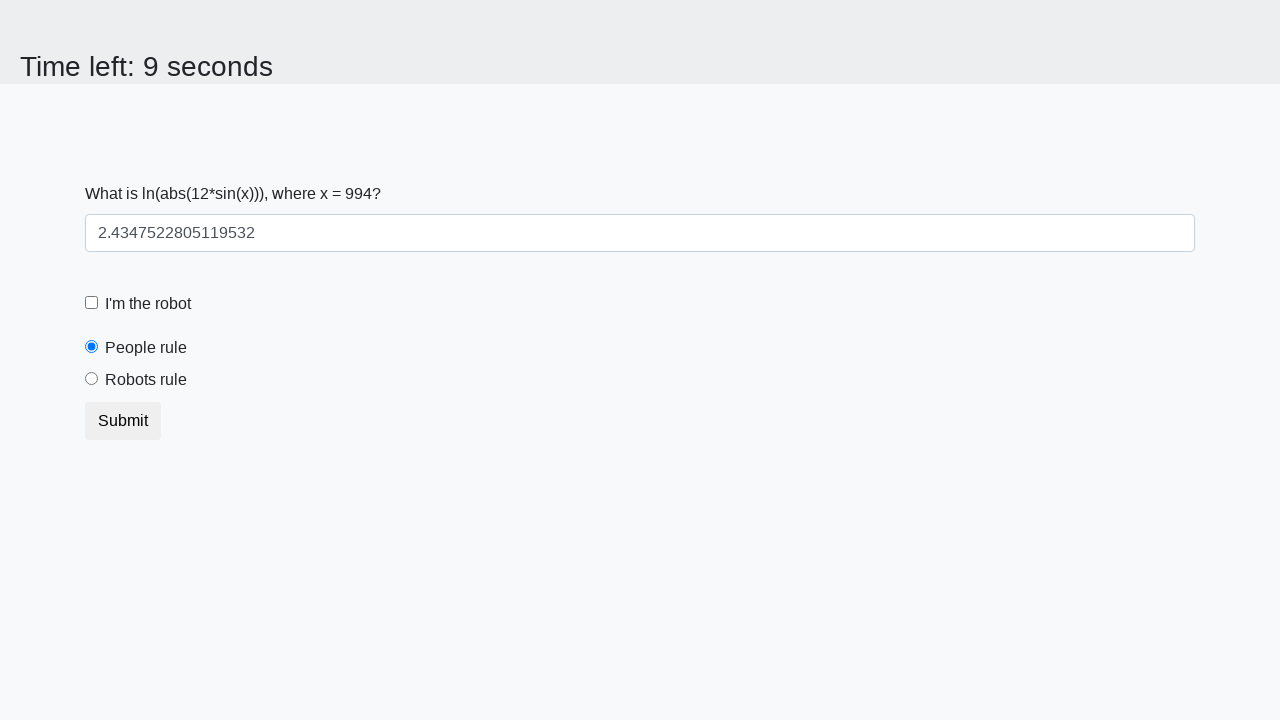

Clicked robot checkbox at (92, 303) on #robotCheckbox
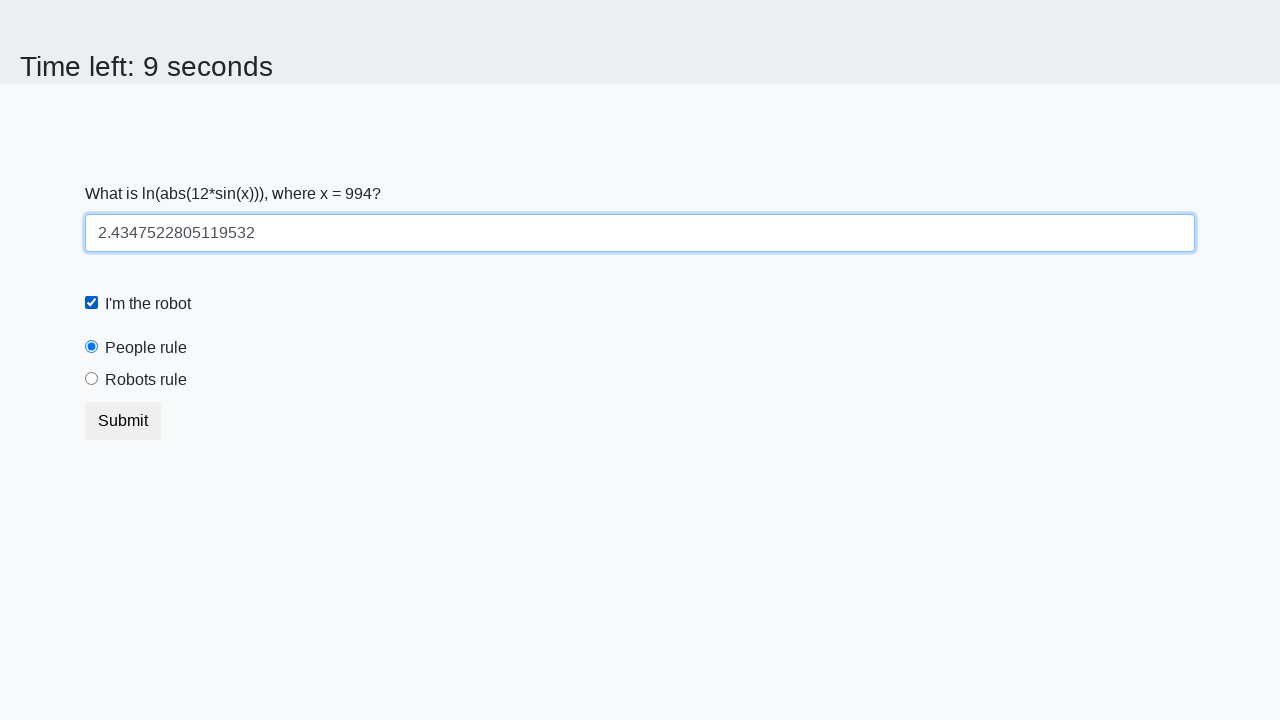

Selected robots rule radio button at (92, 379) on #robotsRule
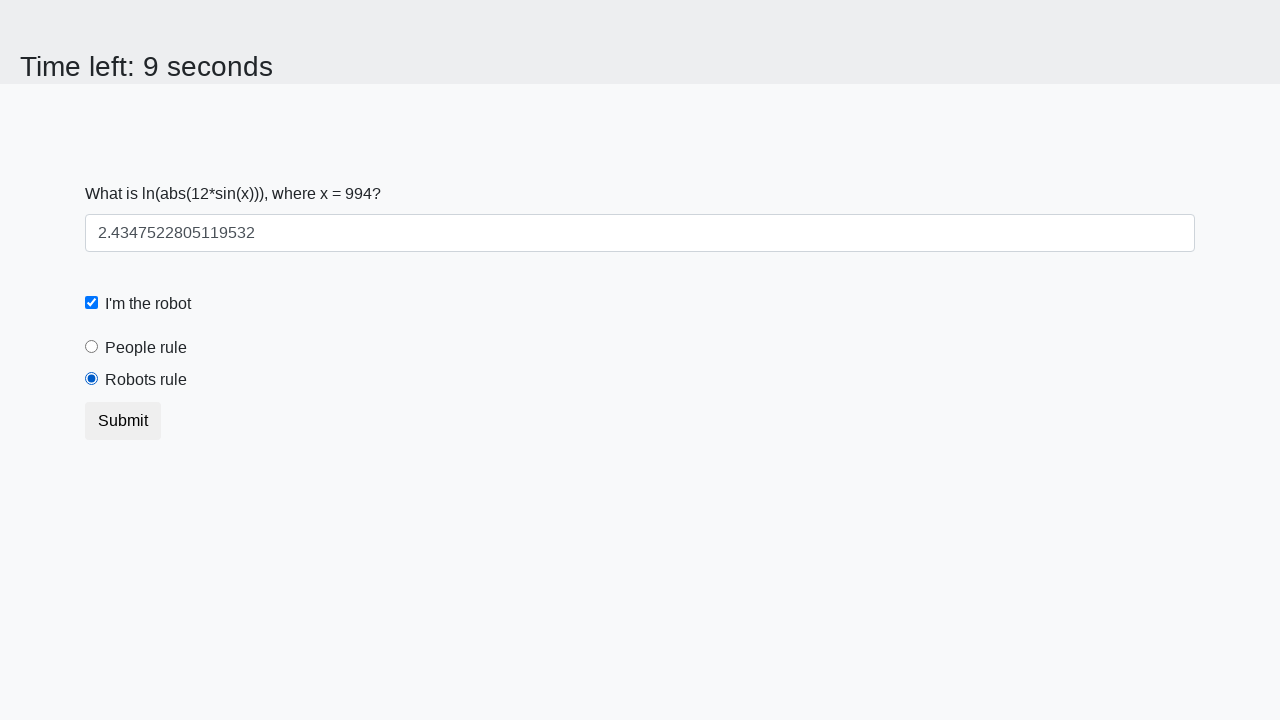

Clicked submit button at (123, 421) on button
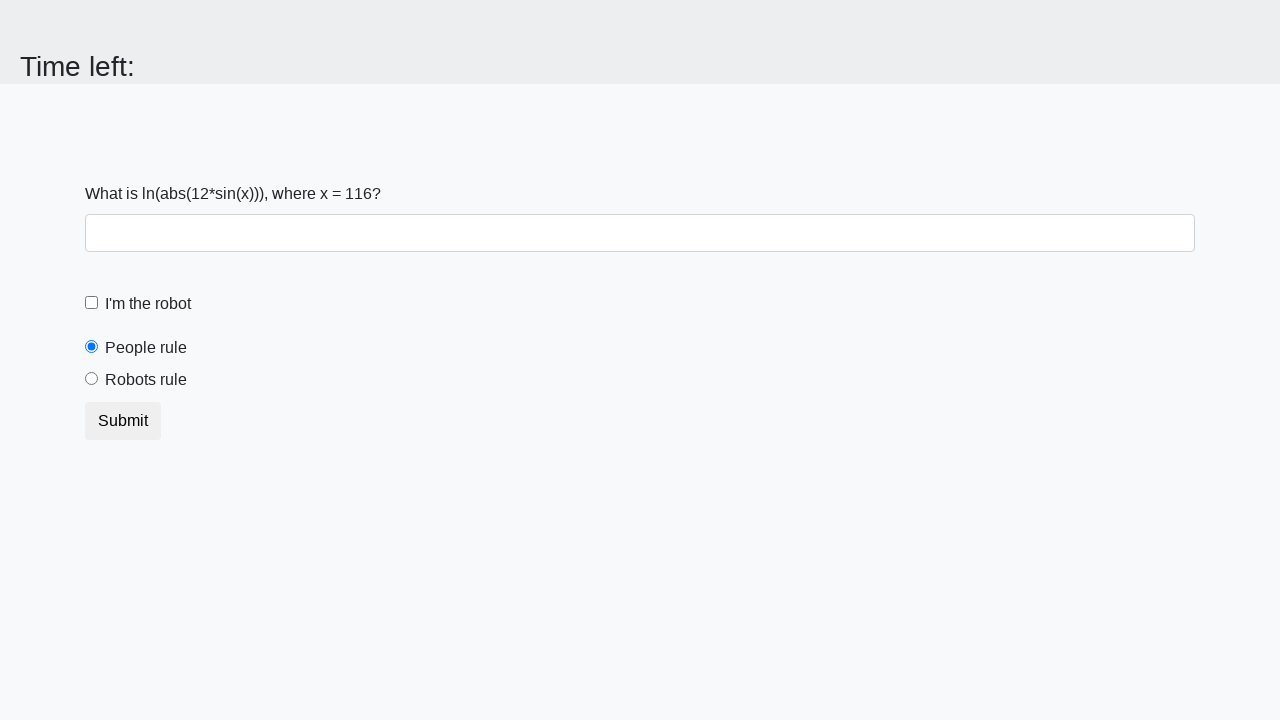

Waited for form submission to complete
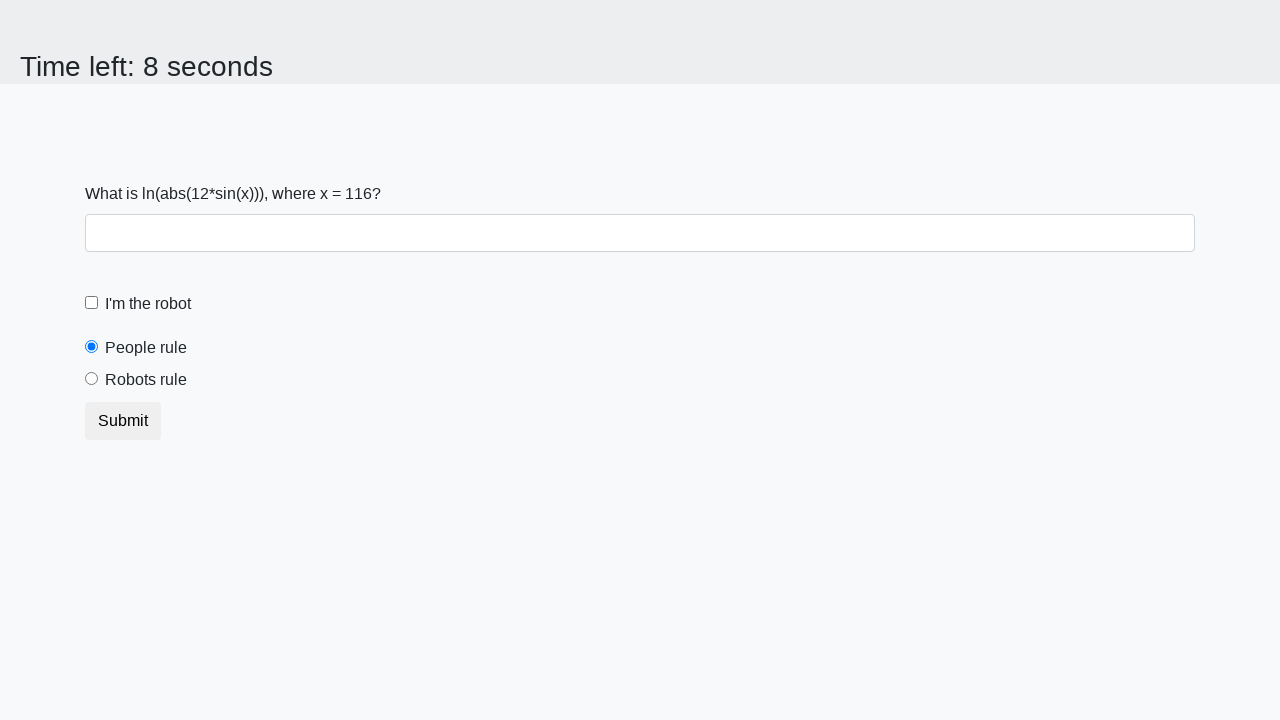

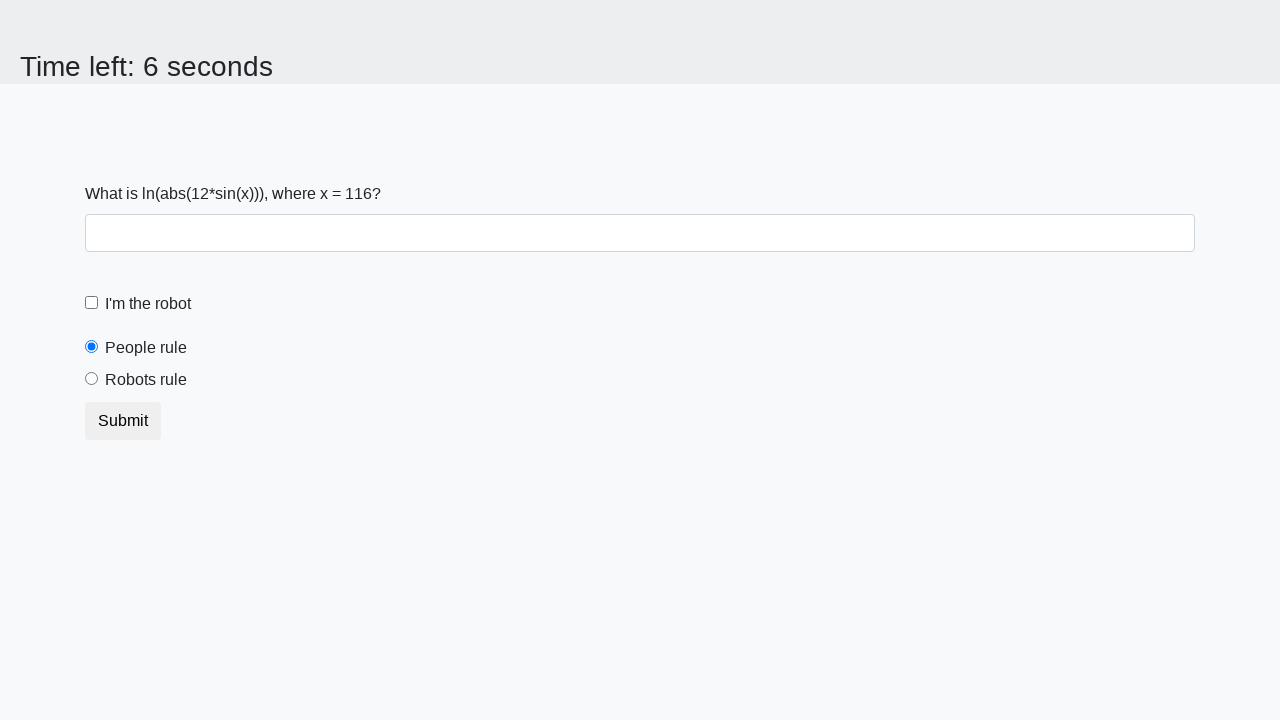